Tests jQuery UI datepicker functionality by switching to an iframe, opening the datepicker, navigating to November, and selecting the 16th day

Starting URL: https://jqueryui.com/datepicker/

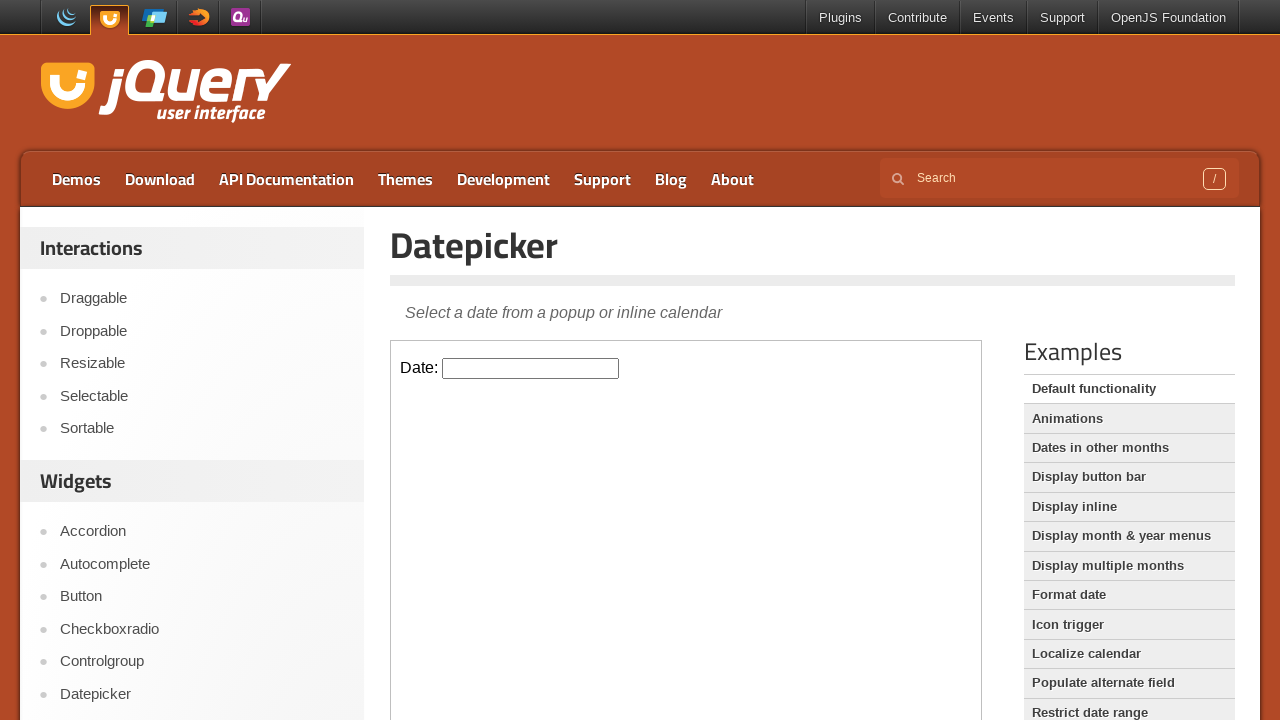

Located the demo iframe
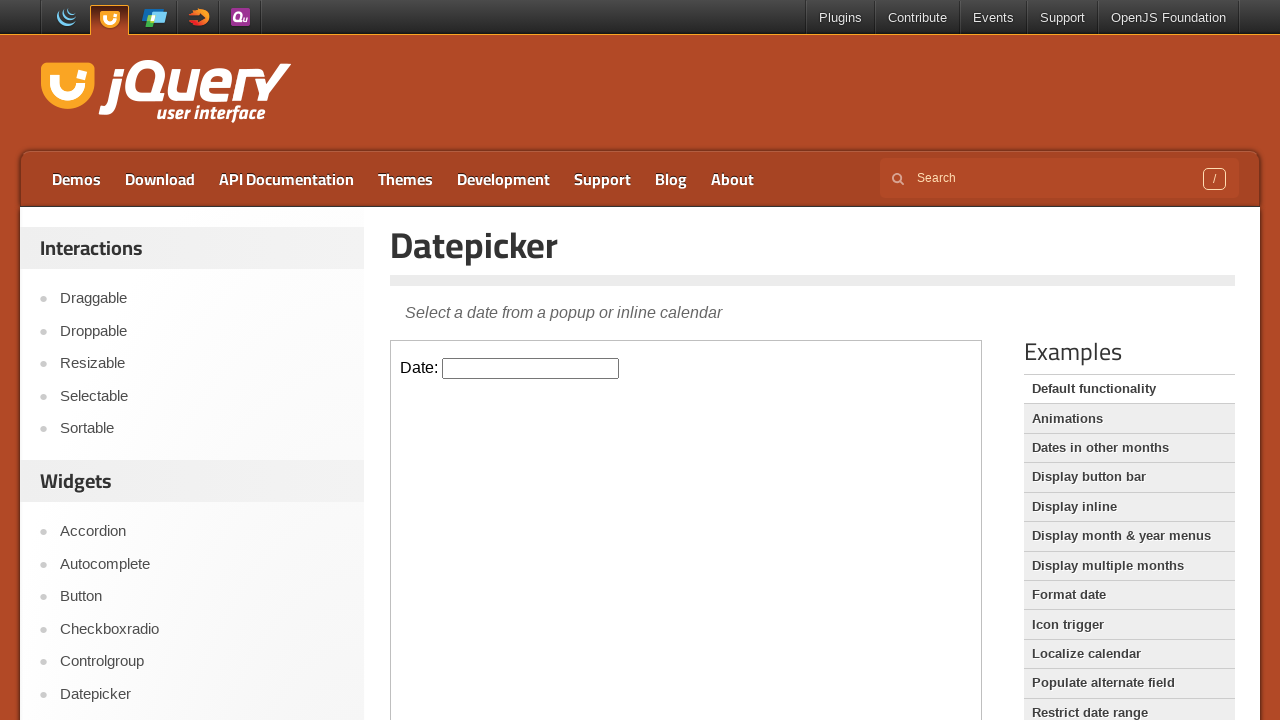

Clicked on the datepicker input to open the calendar at (531, 368) on .demo-frame >> internal:control=enter-frame >> #datepicker
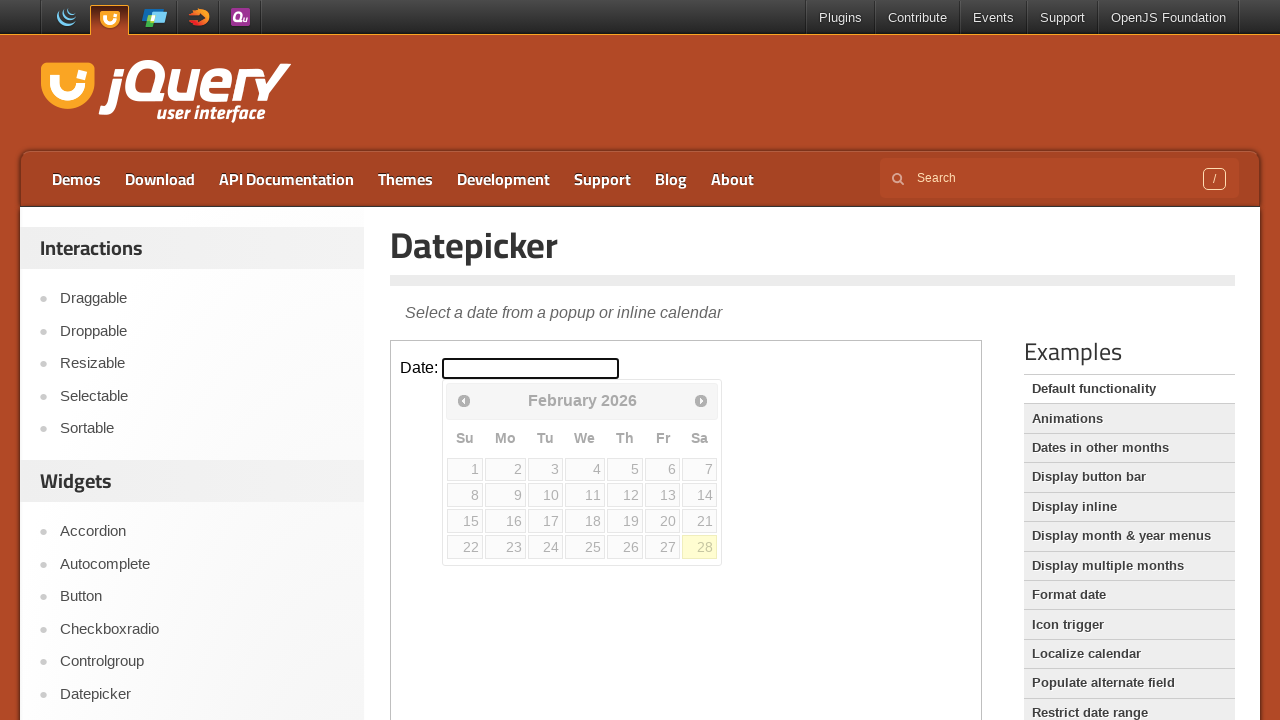

Retrieved current month text: February
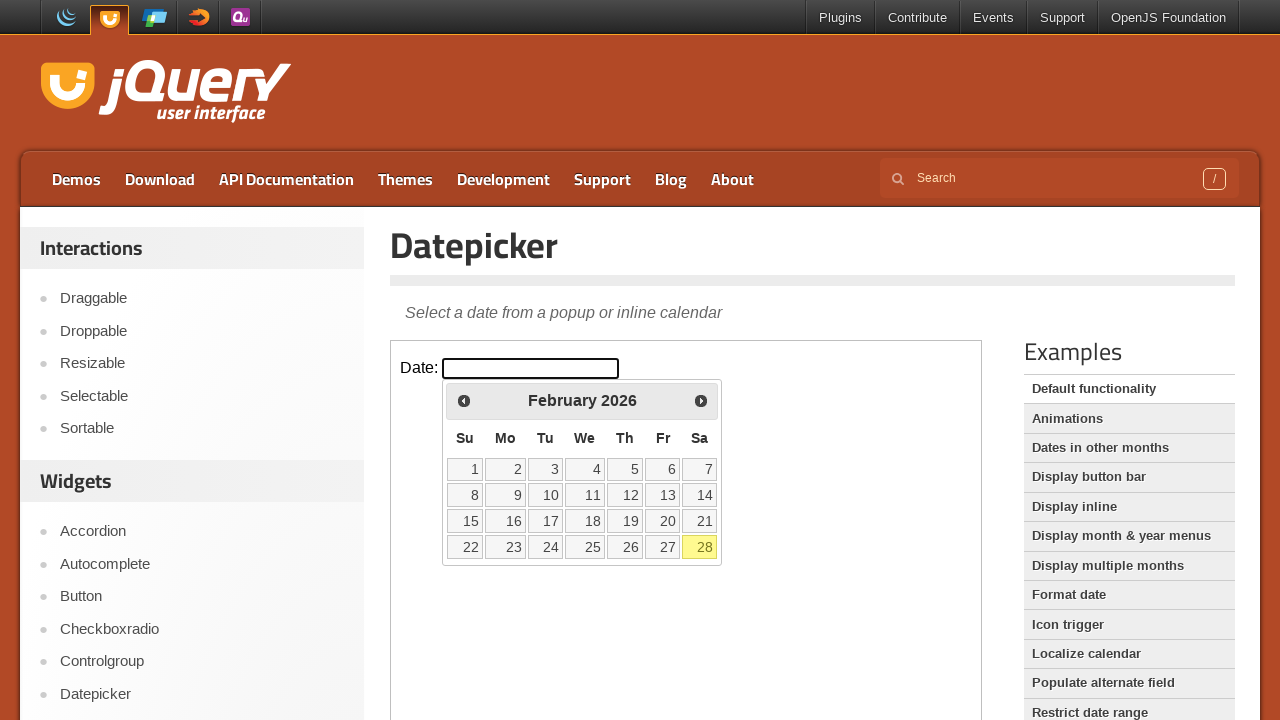

Clicked next month arrow to advance calendar at (701, 400) on .demo-frame >> internal:control=enter-frame >> span.ui-icon-circle-triangle-e
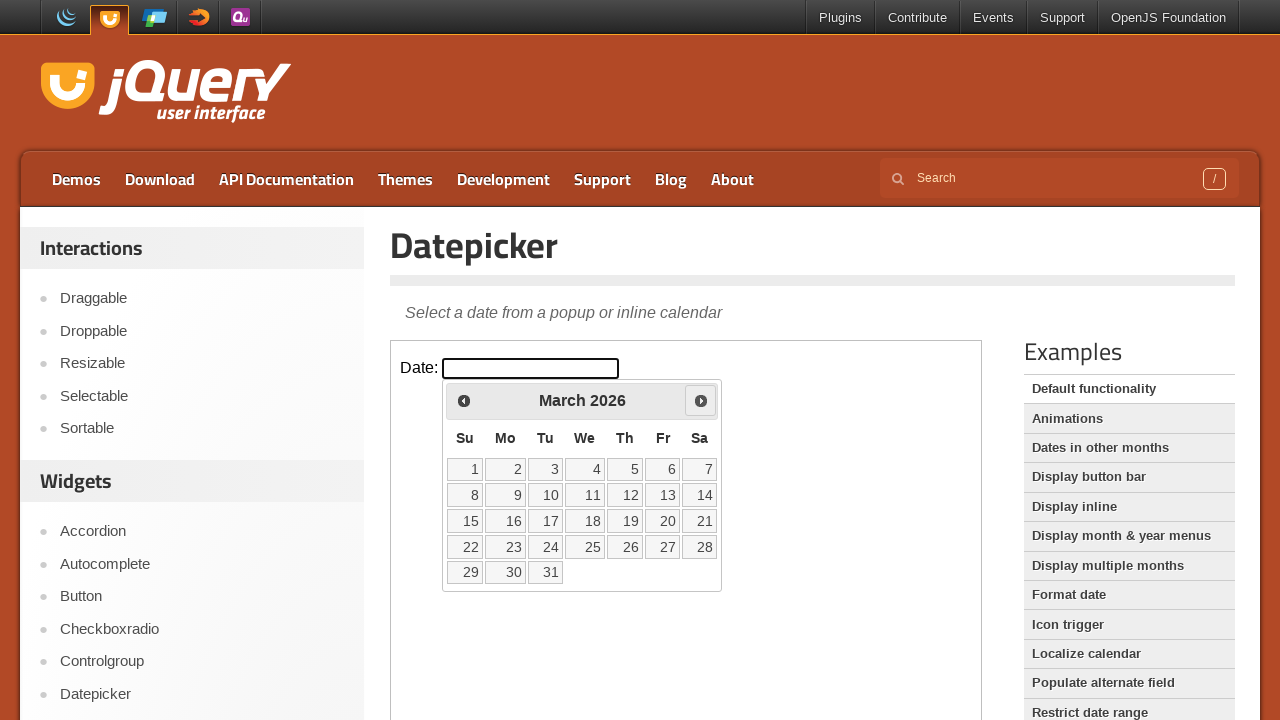

Waited 200ms for calendar to update
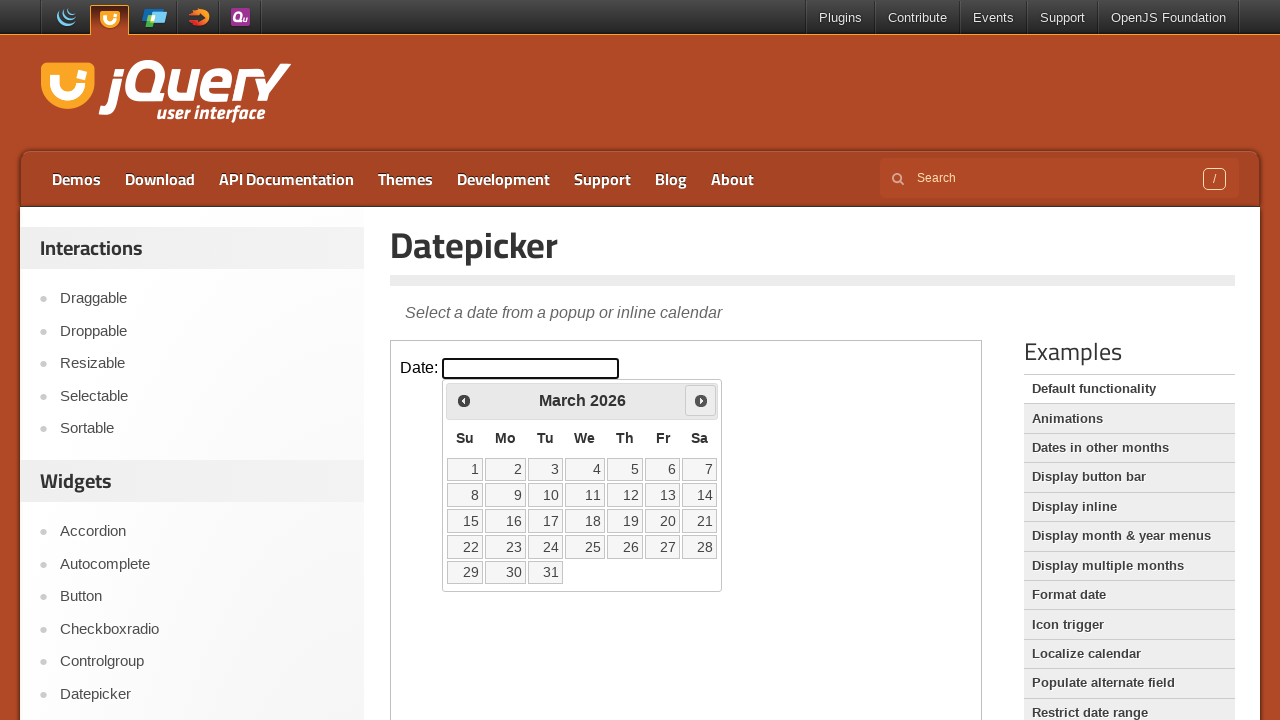

Retrieved current month text: March
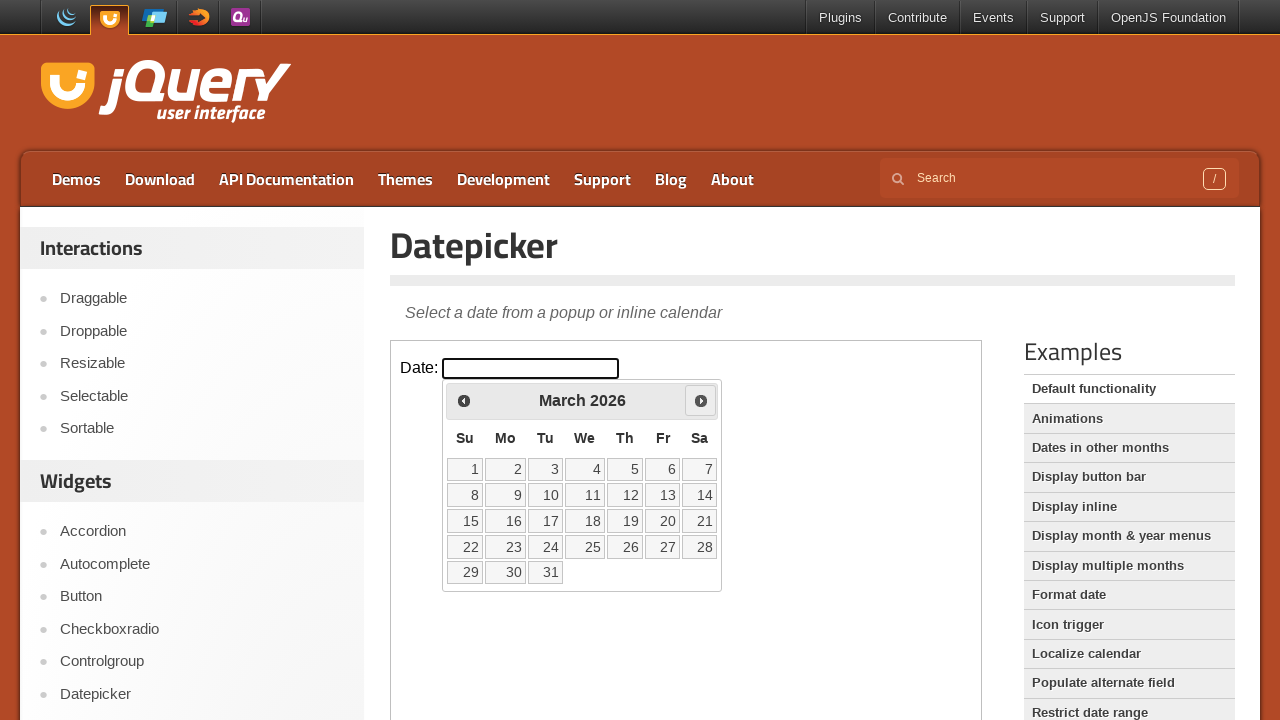

Clicked next month arrow to advance calendar at (701, 400) on .demo-frame >> internal:control=enter-frame >> span.ui-icon-circle-triangle-e
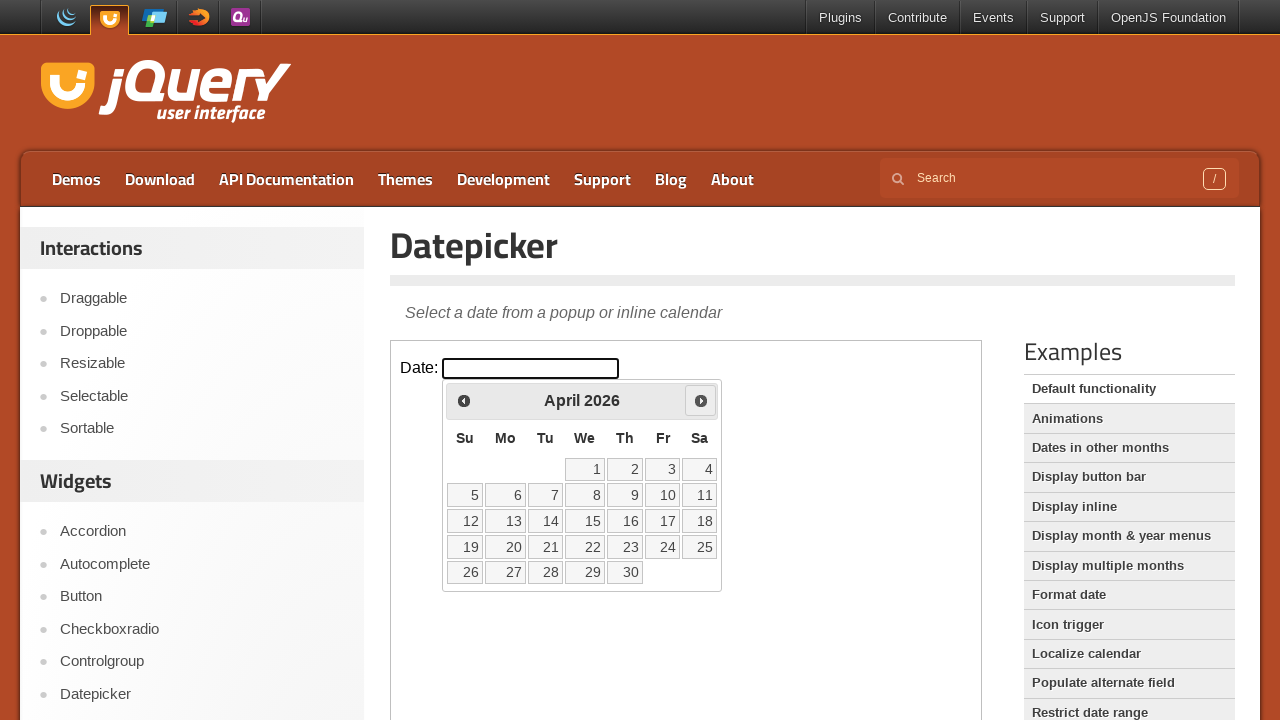

Waited 200ms for calendar to update
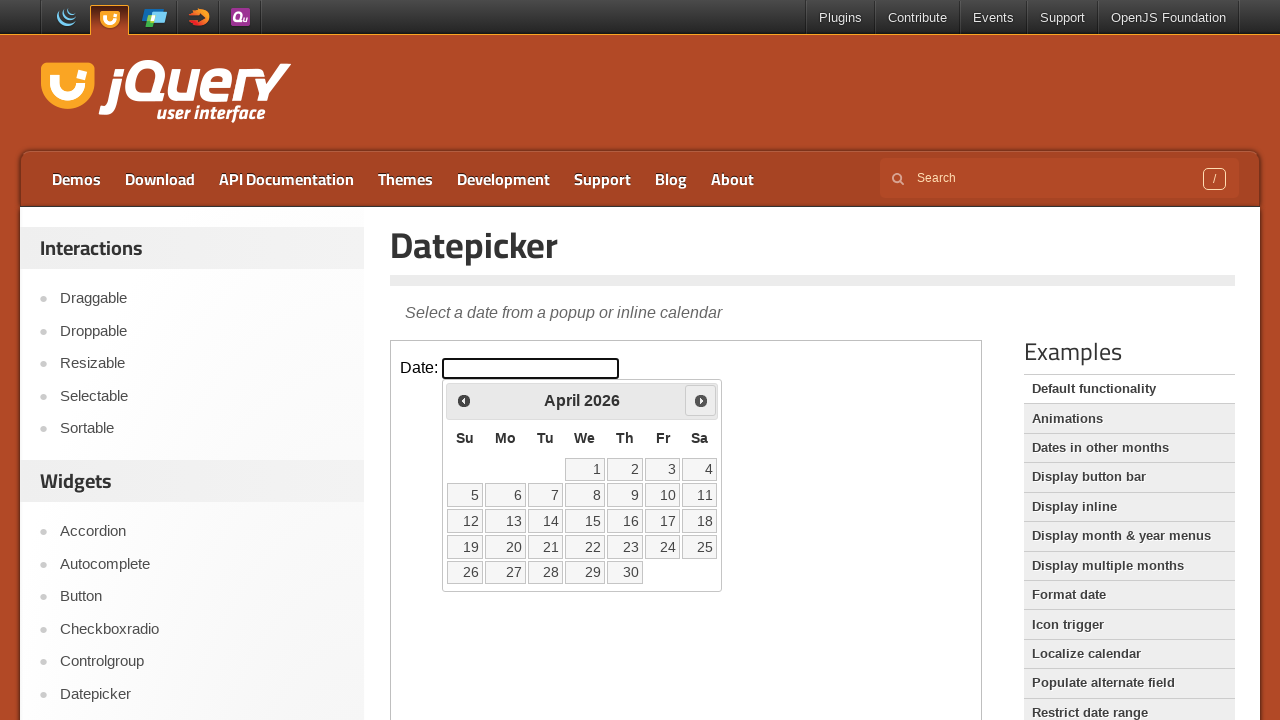

Retrieved current month text: April
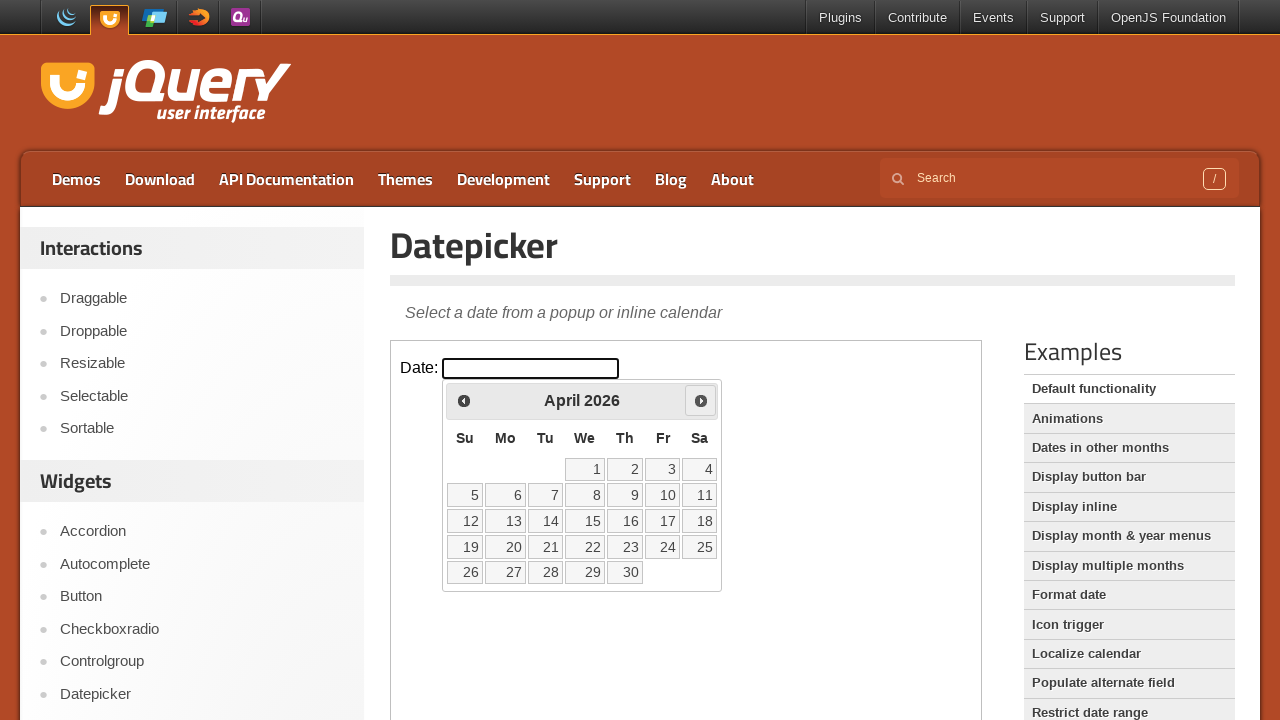

Clicked next month arrow to advance calendar at (701, 400) on .demo-frame >> internal:control=enter-frame >> span.ui-icon-circle-triangle-e
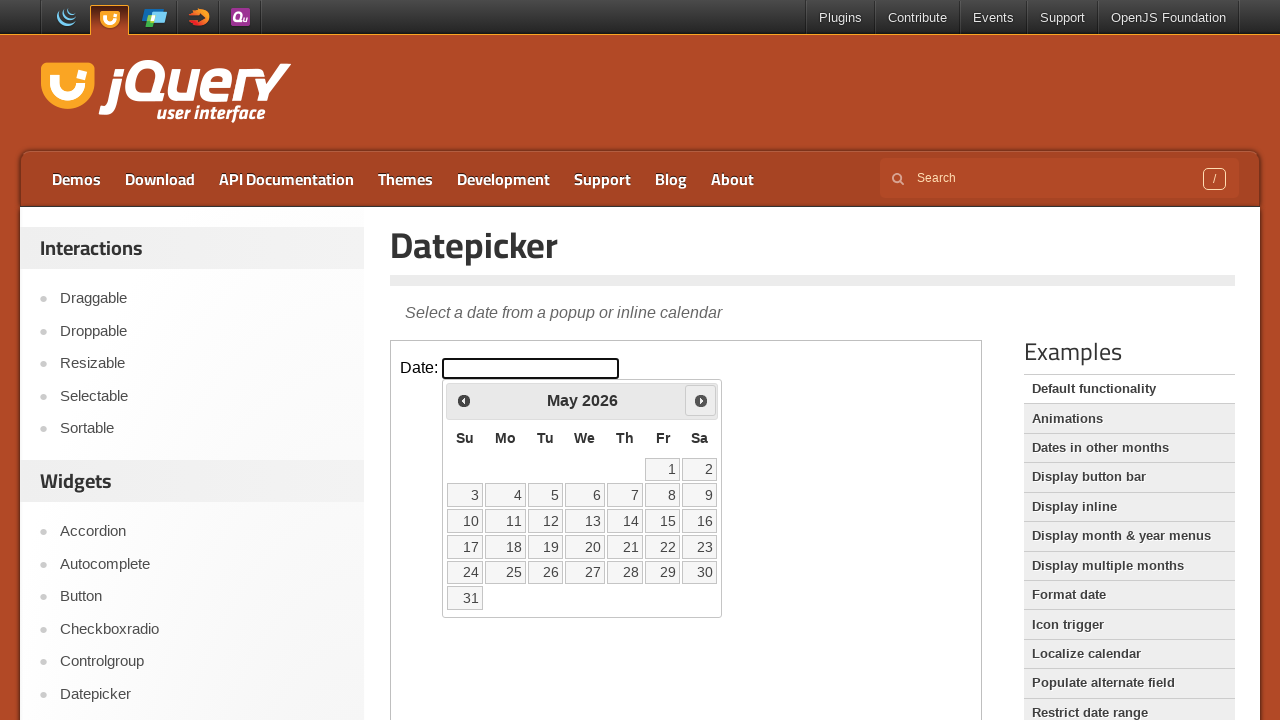

Waited 200ms for calendar to update
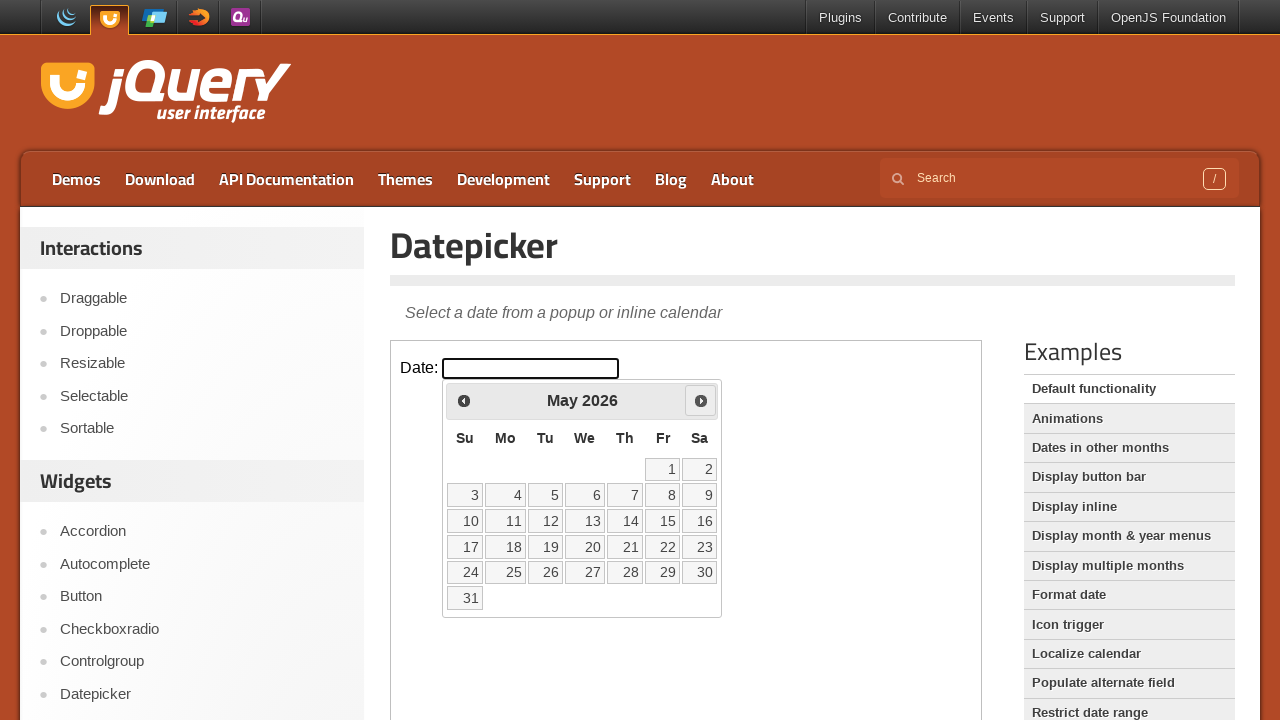

Retrieved current month text: May
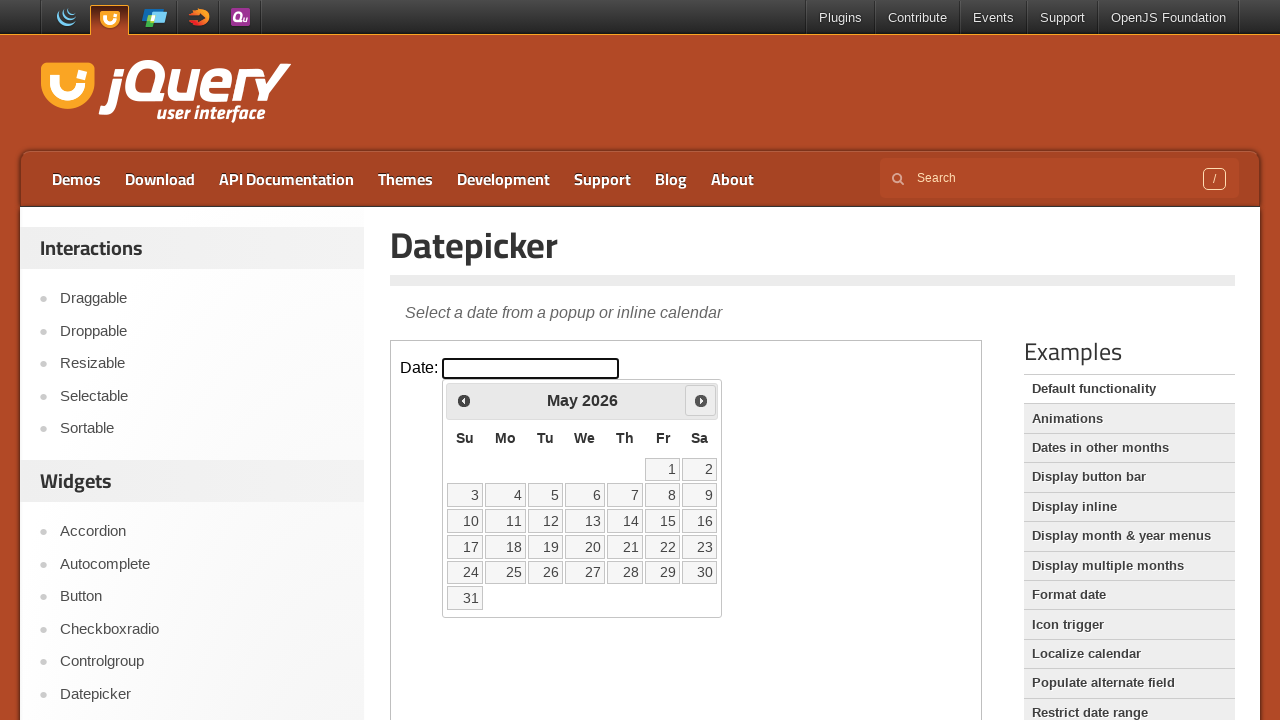

Clicked next month arrow to advance calendar at (701, 400) on .demo-frame >> internal:control=enter-frame >> span.ui-icon-circle-triangle-e
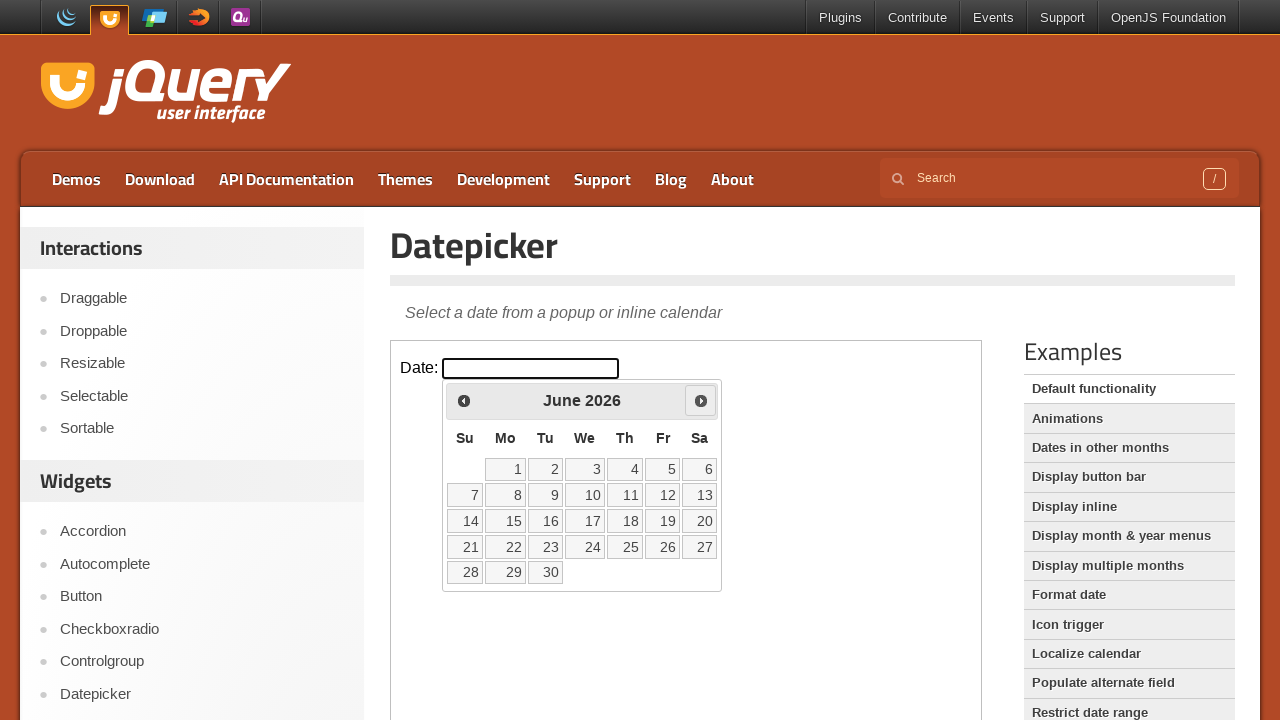

Waited 200ms for calendar to update
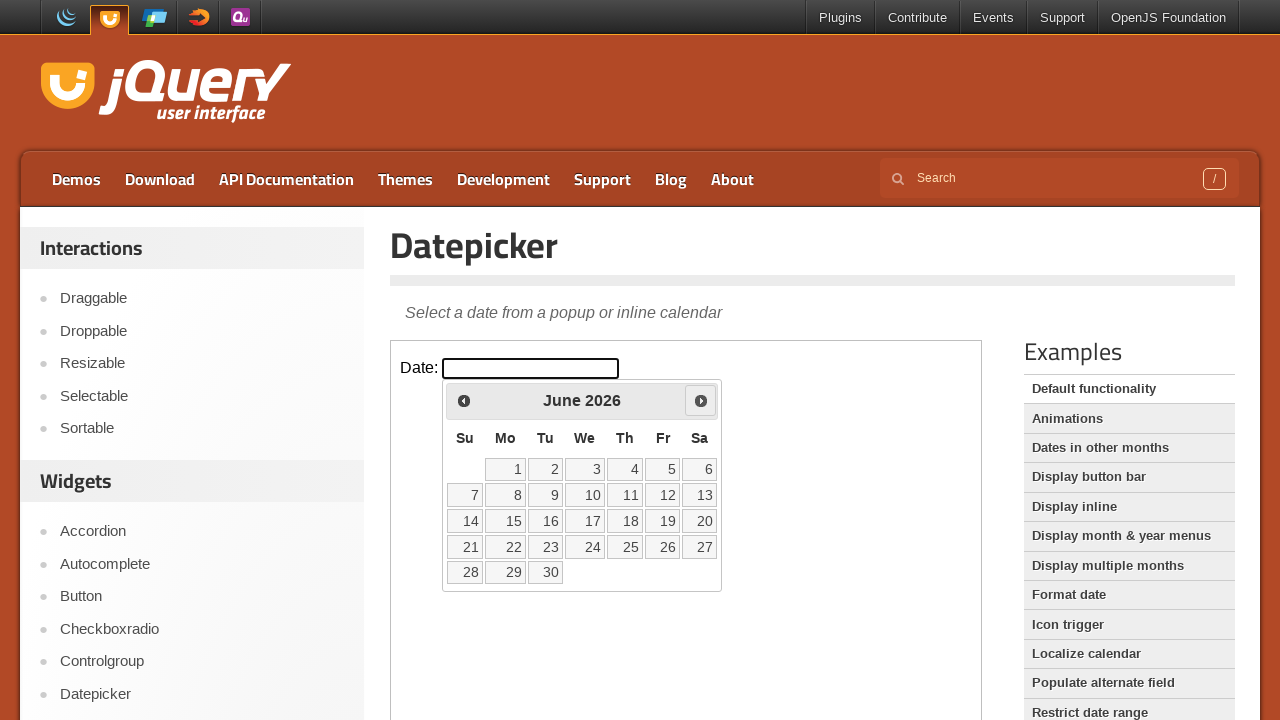

Retrieved current month text: June
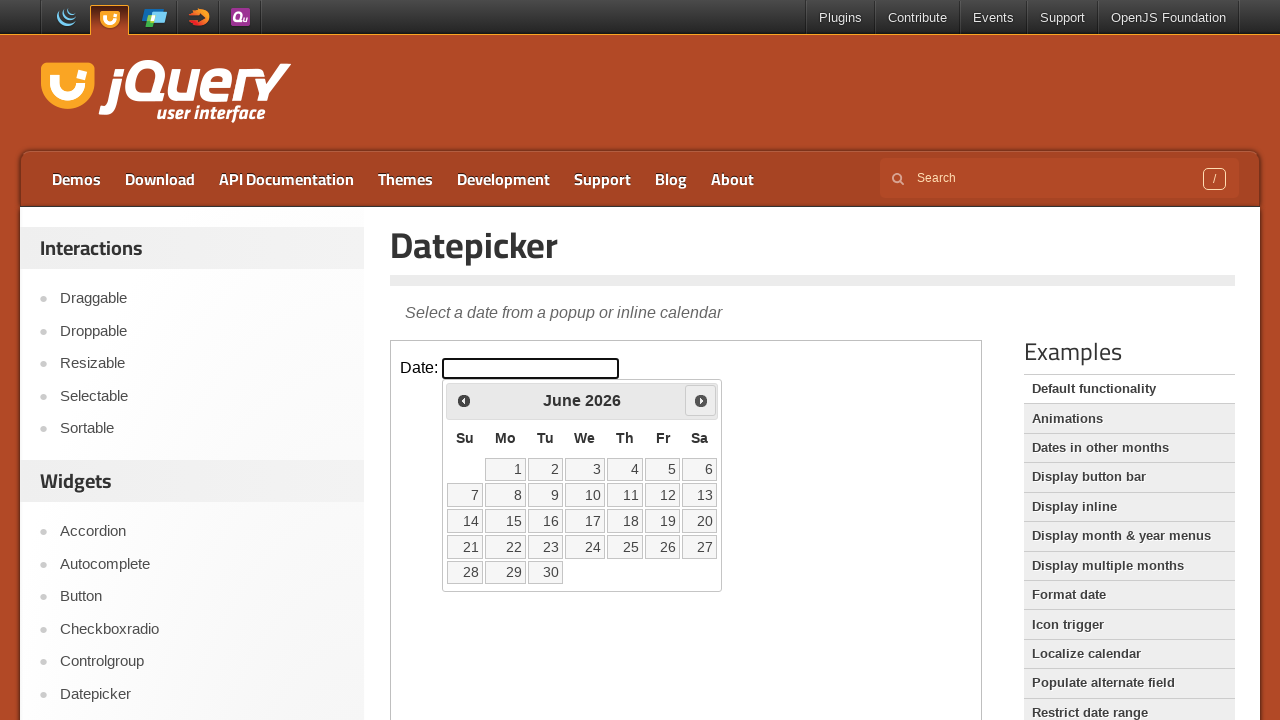

Clicked next month arrow to advance calendar at (701, 400) on .demo-frame >> internal:control=enter-frame >> span.ui-icon-circle-triangle-e
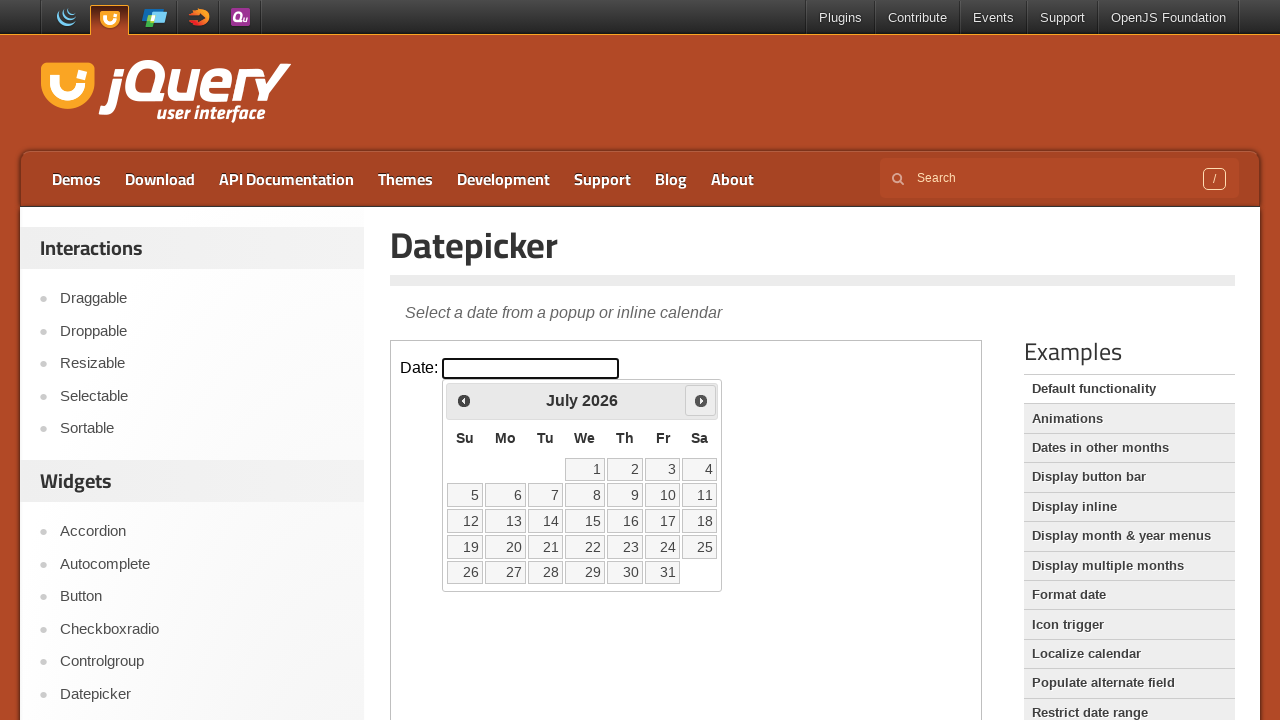

Waited 200ms for calendar to update
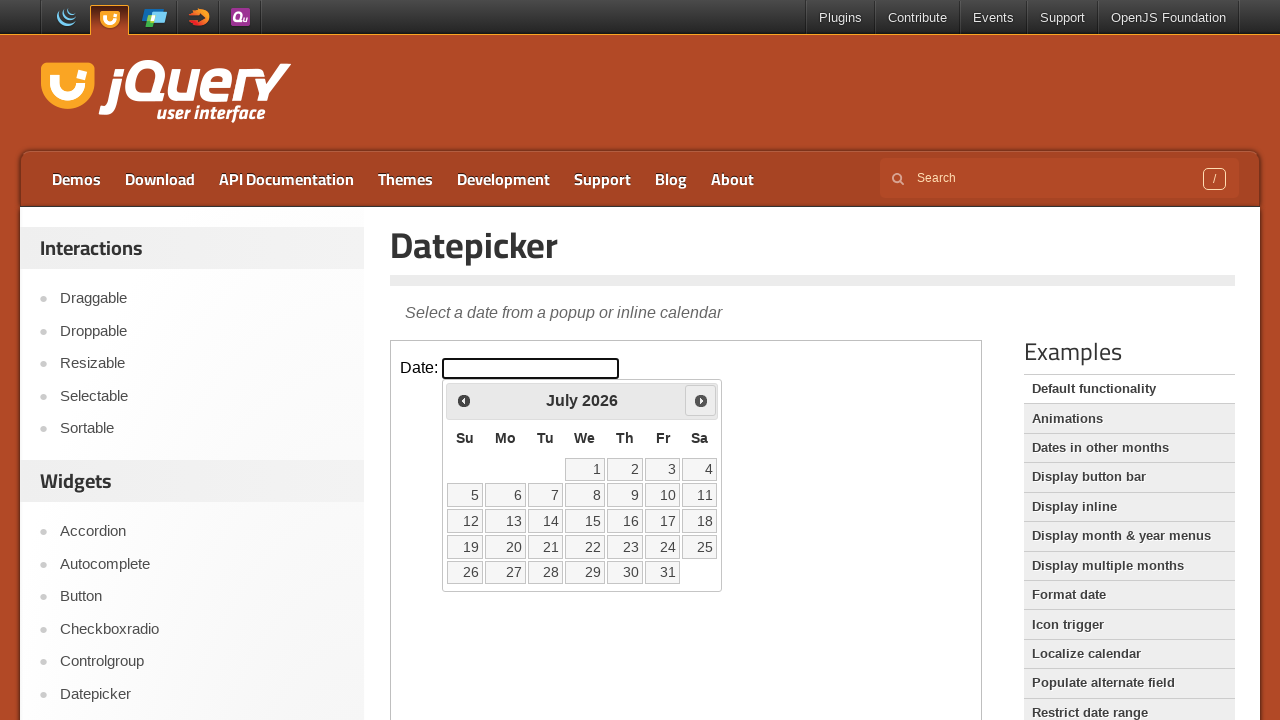

Retrieved current month text: July
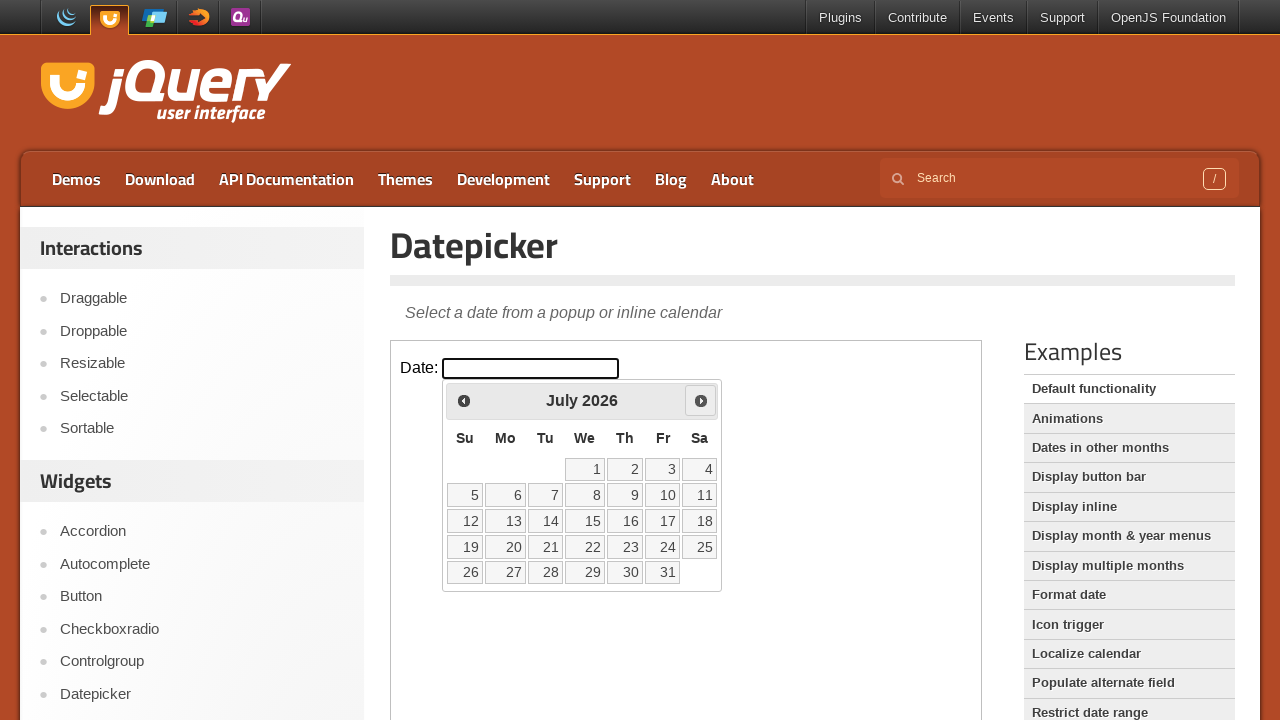

Clicked next month arrow to advance calendar at (701, 400) on .demo-frame >> internal:control=enter-frame >> span.ui-icon-circle-triangle-e
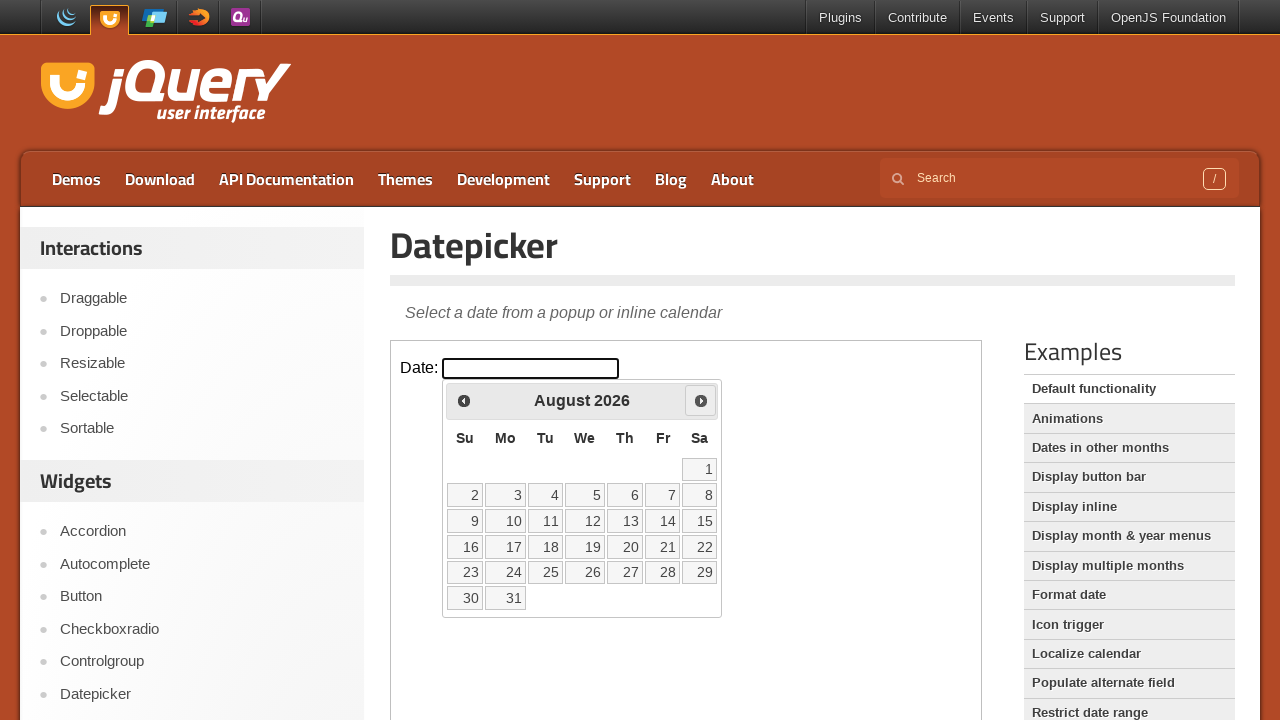

Waited 200ms for calendar to update
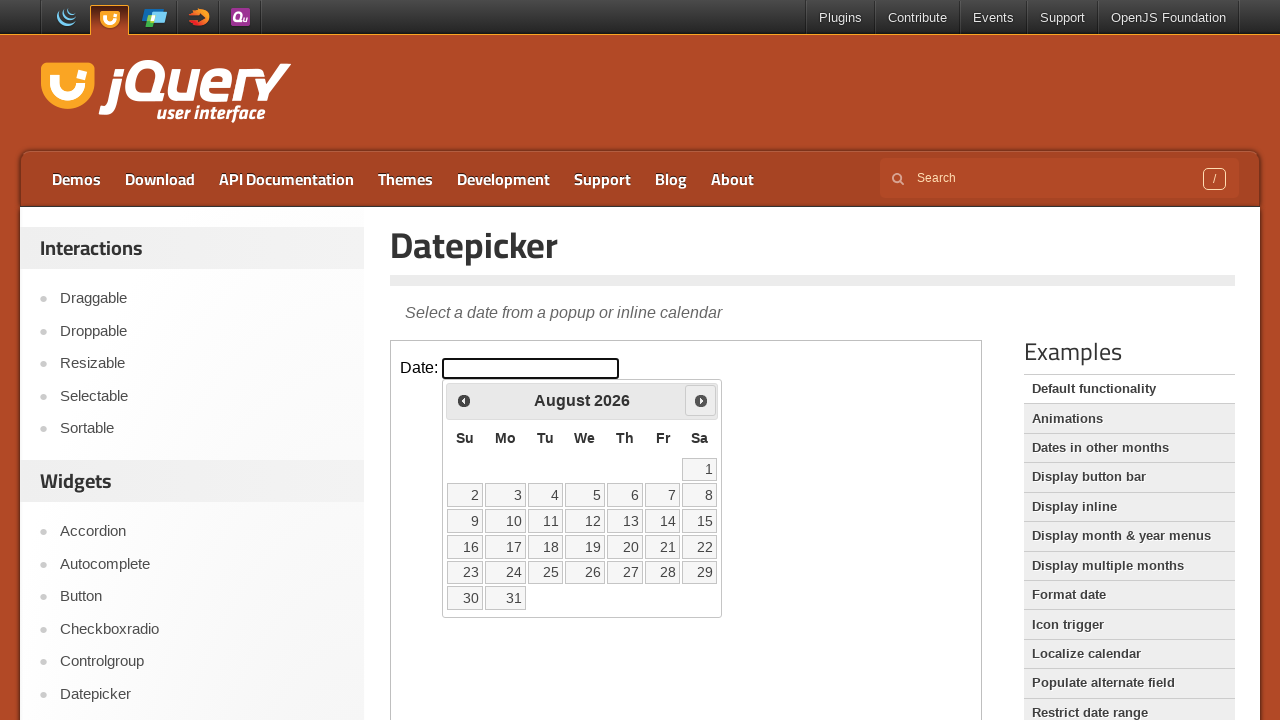

Retrieved current month text: August
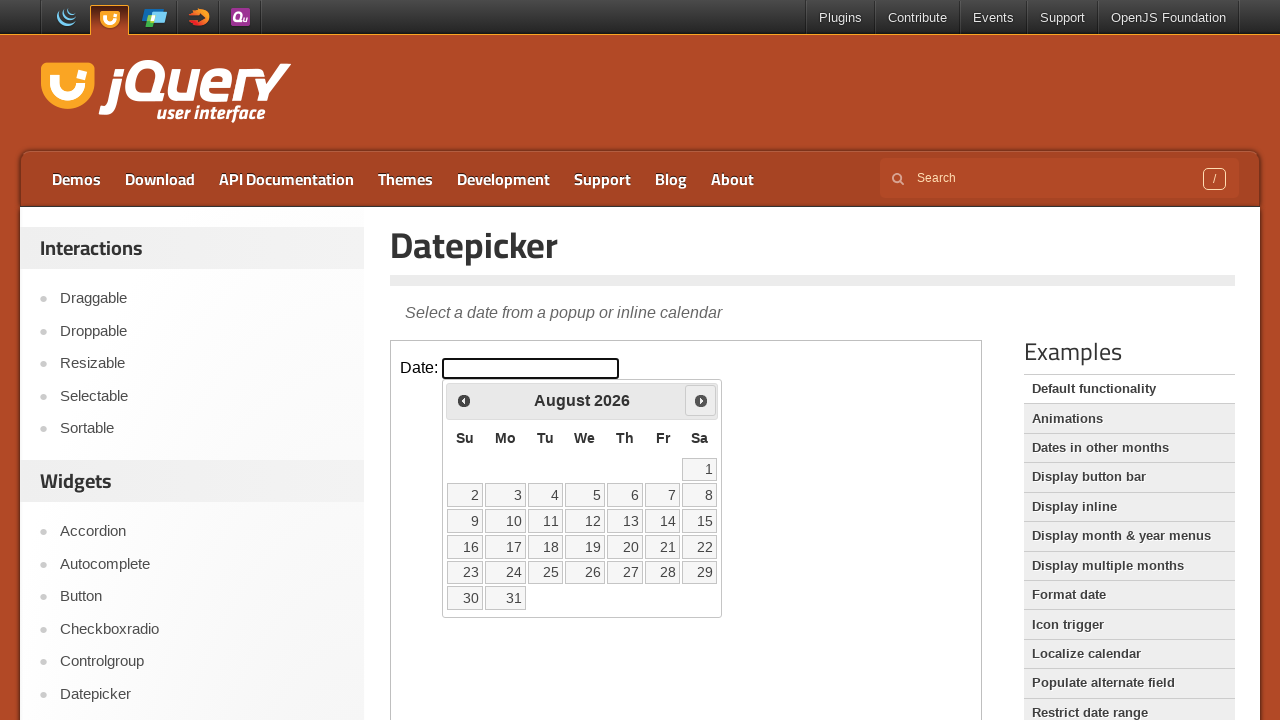

Clicked next month arrow to advance calendar at (701, 400) on .demo-frame >> internal:control=enter-frame >> span.ui-icon-circle-triangle-e
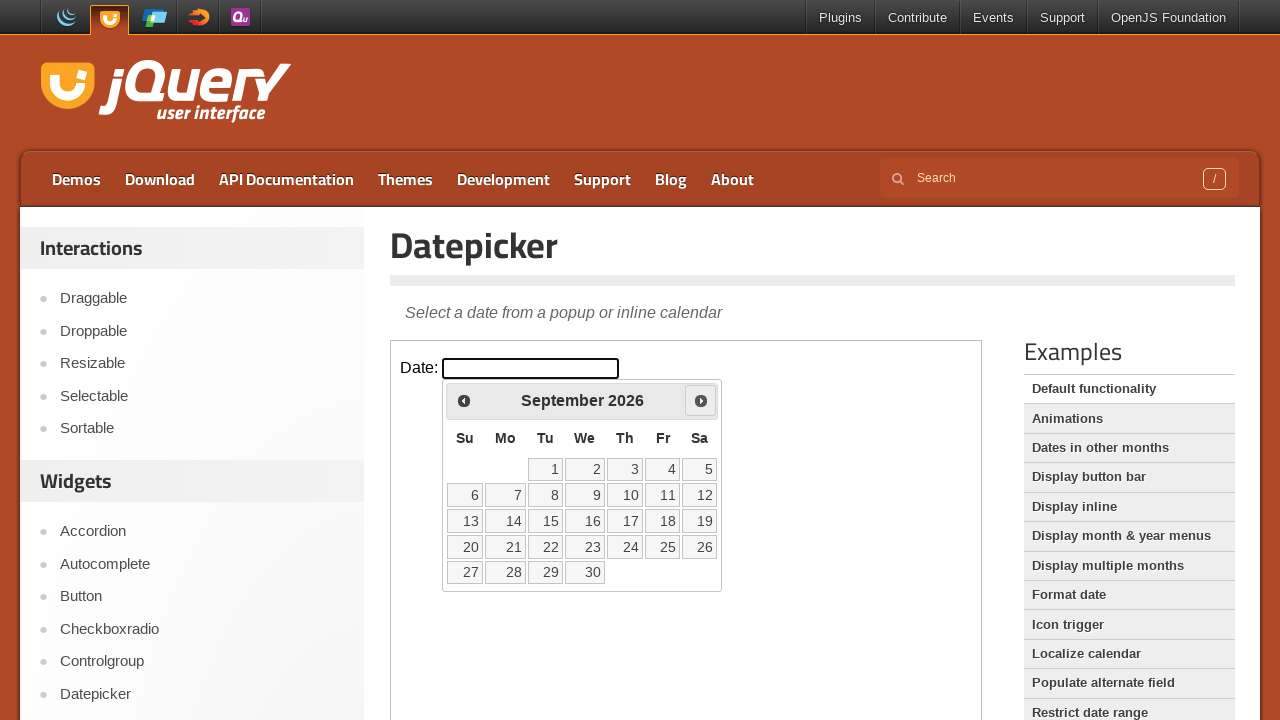

Waited 200ms for calendar to update
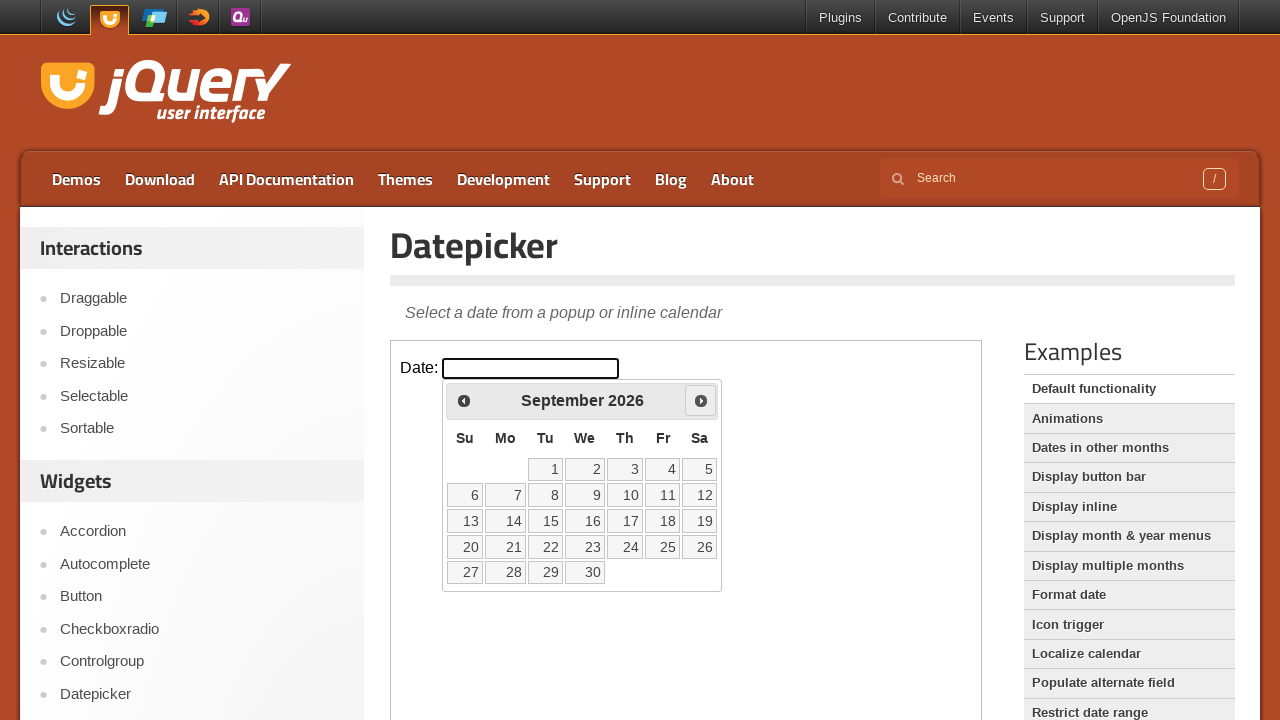

Retrieved current month text: September
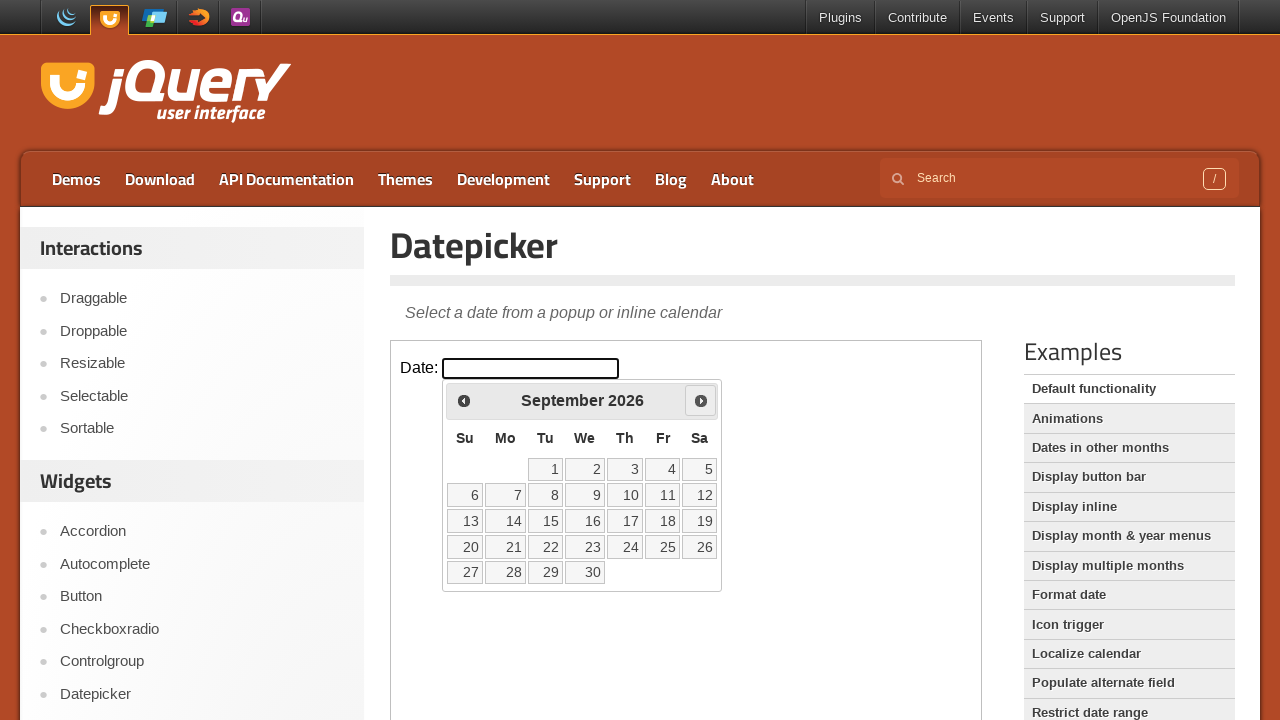

Clicked next month arrow to advance calendar at (701, 400) on .demo-frame >> internal:control=enter-frame >> span.ui-icon-circle-triangle-e
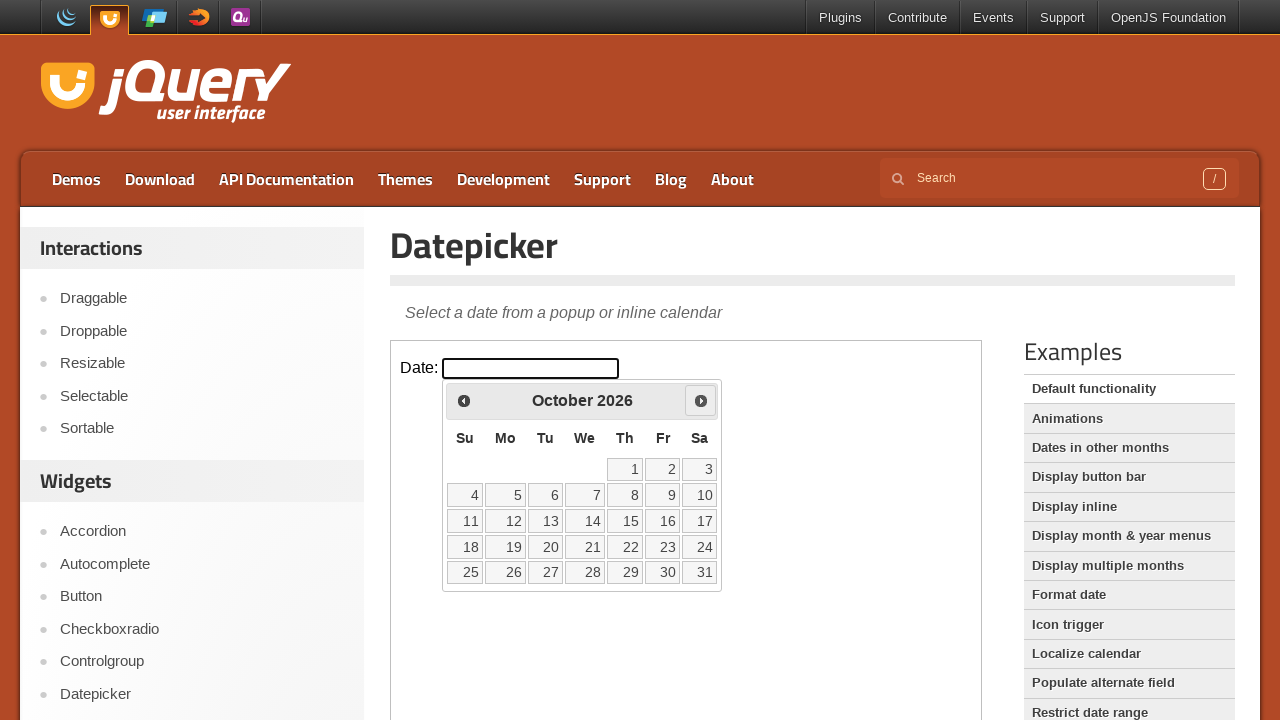

Waited 200ms for calendar to update
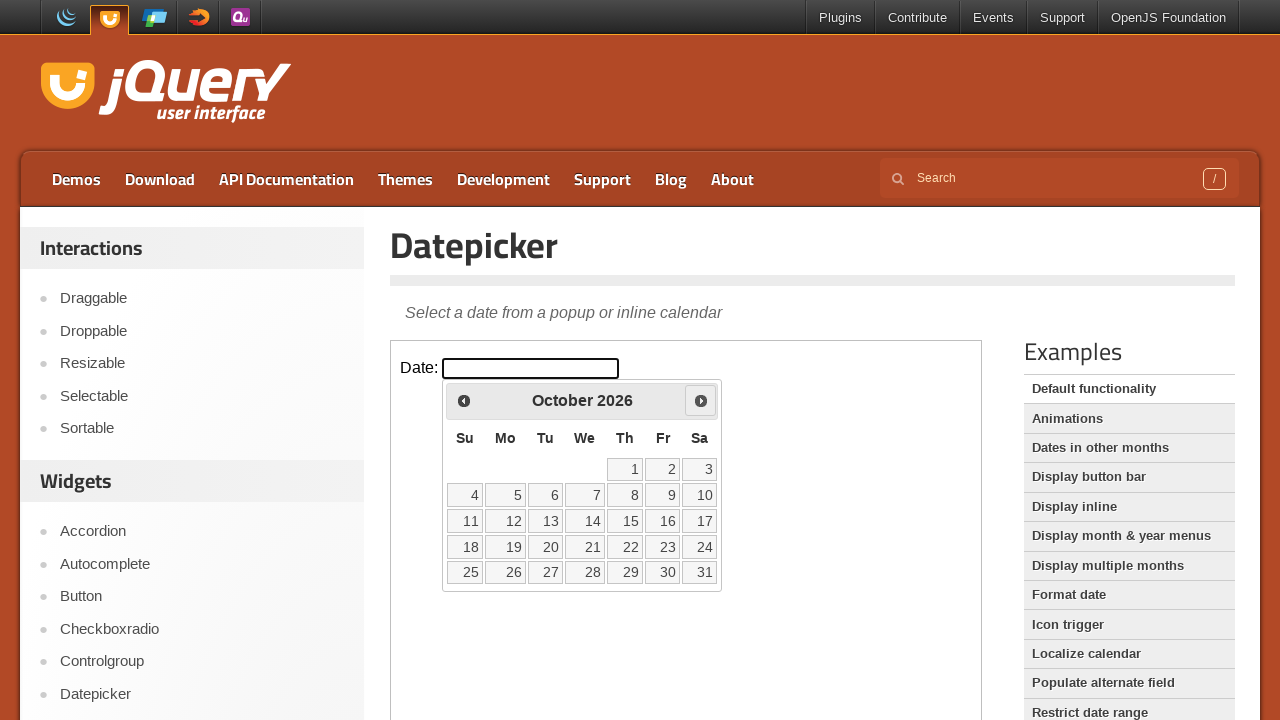

Retrieved current month text: October
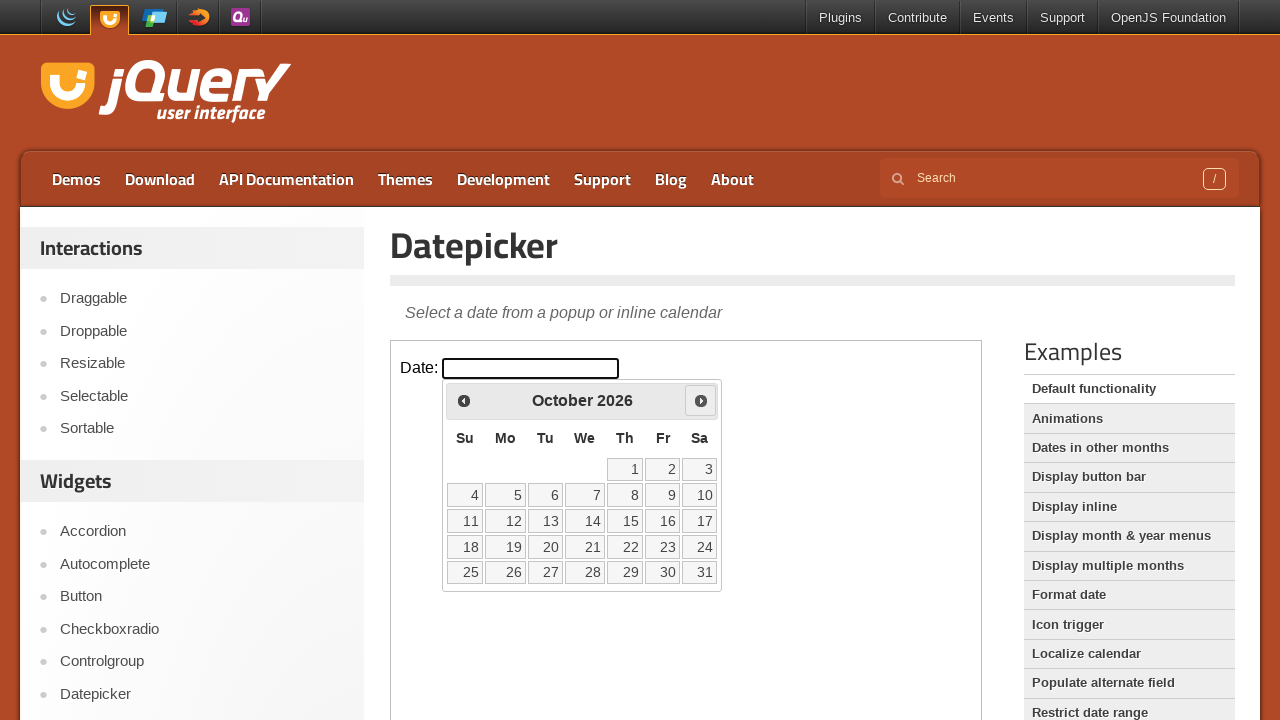

Clicked next month arrow to advance calendar at (701, 400) on .demo-frame >> internal:control=enter-frame >> span.ui-icon-circle-triangle-e
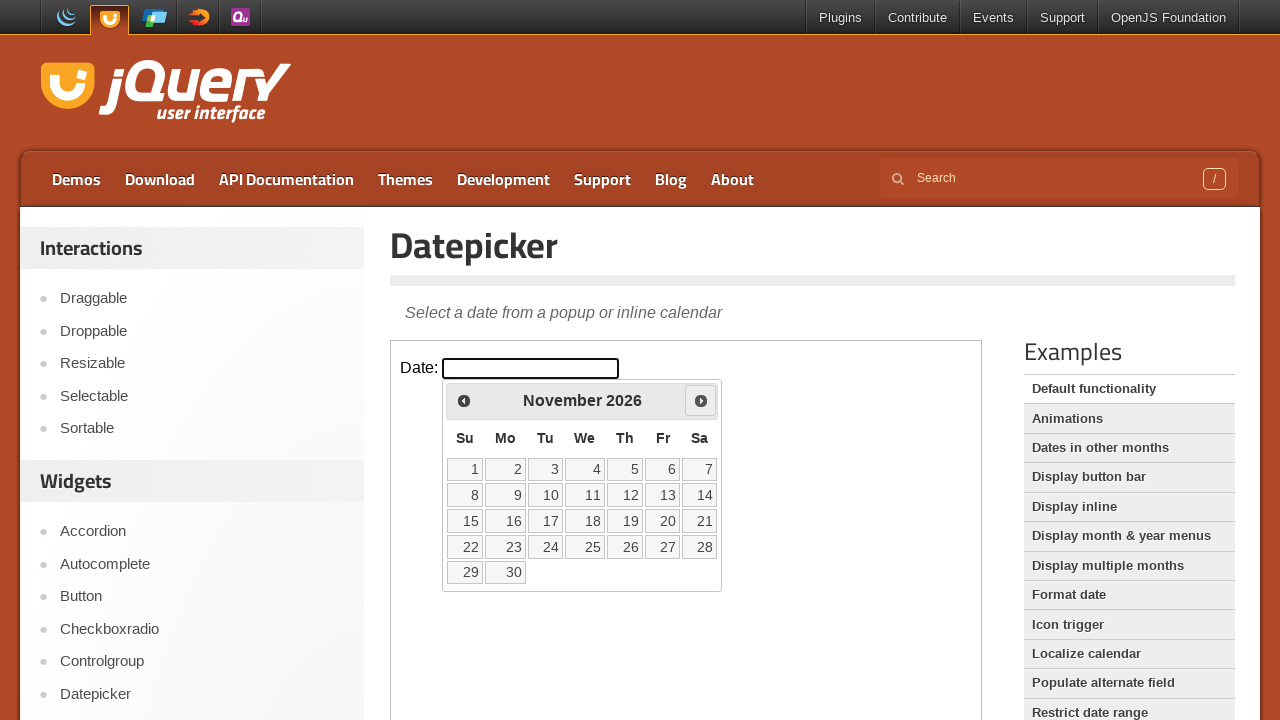

Waited 200ms for calendar to update
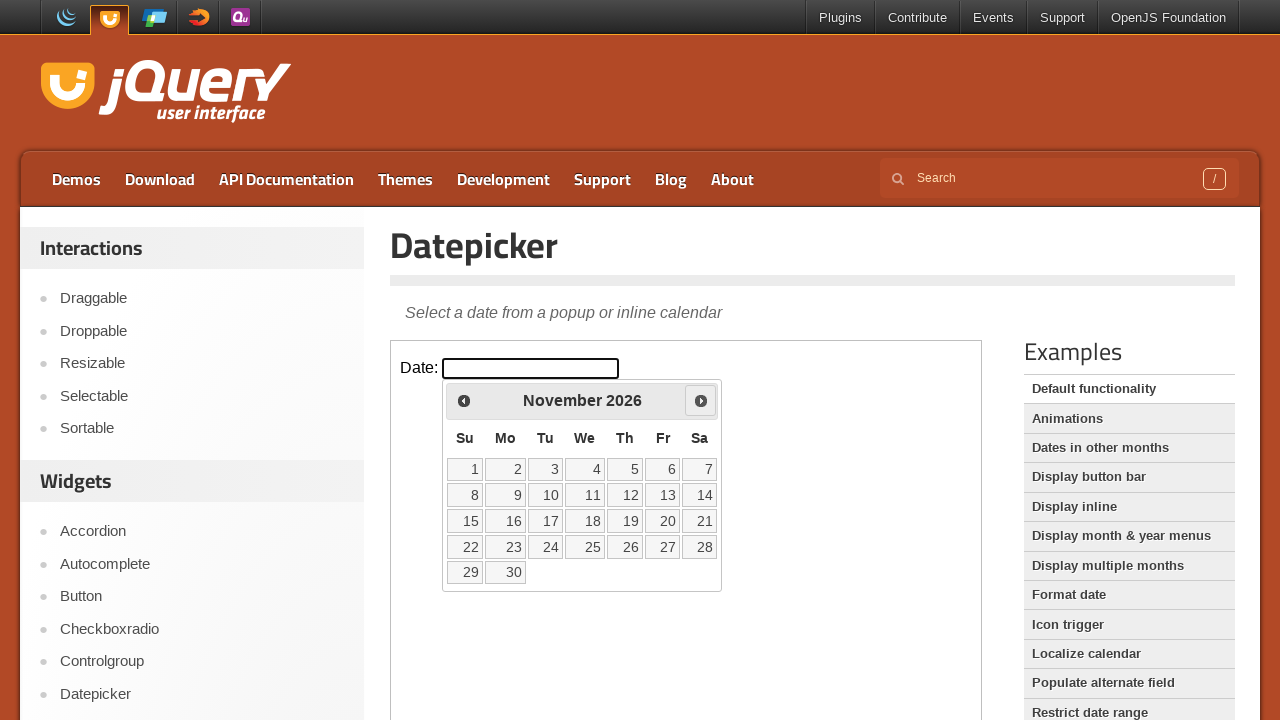

Retrieved current month text: November
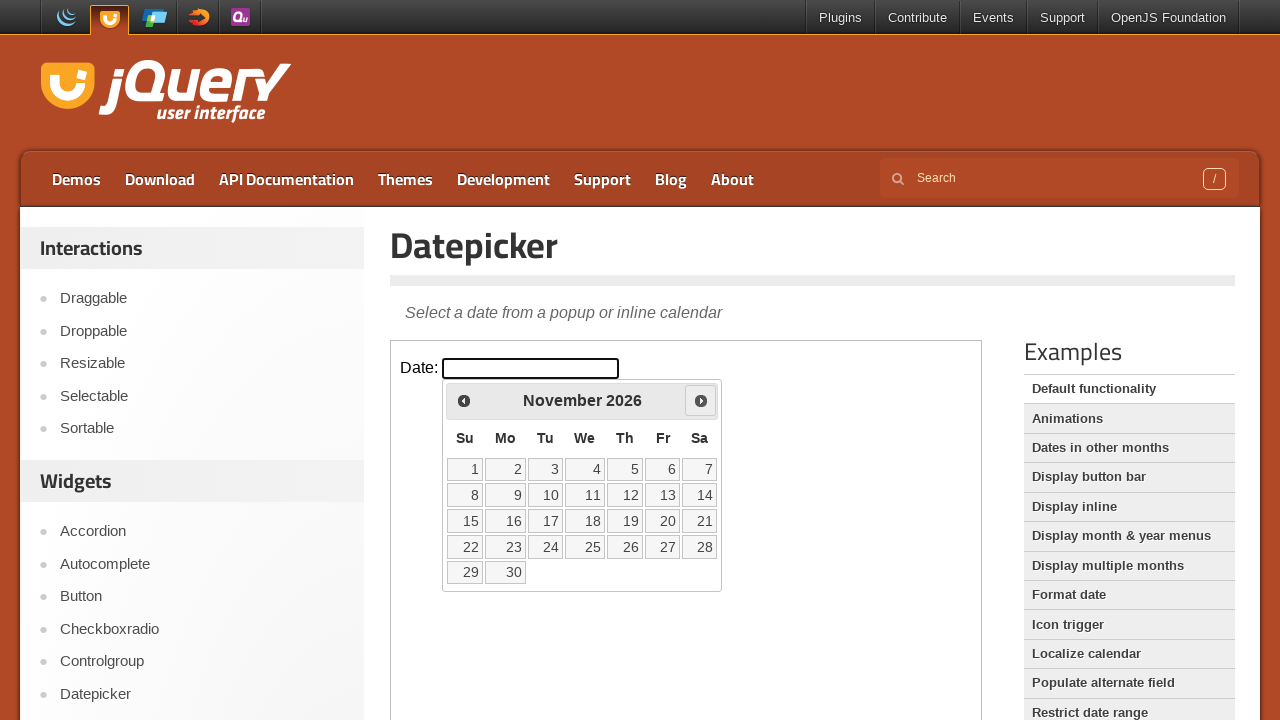

Selected the 16th day from the datepicker at (506, 521) on .demo-frame >> internal:control=enter-frame >> a >> internal:has-text="16"i
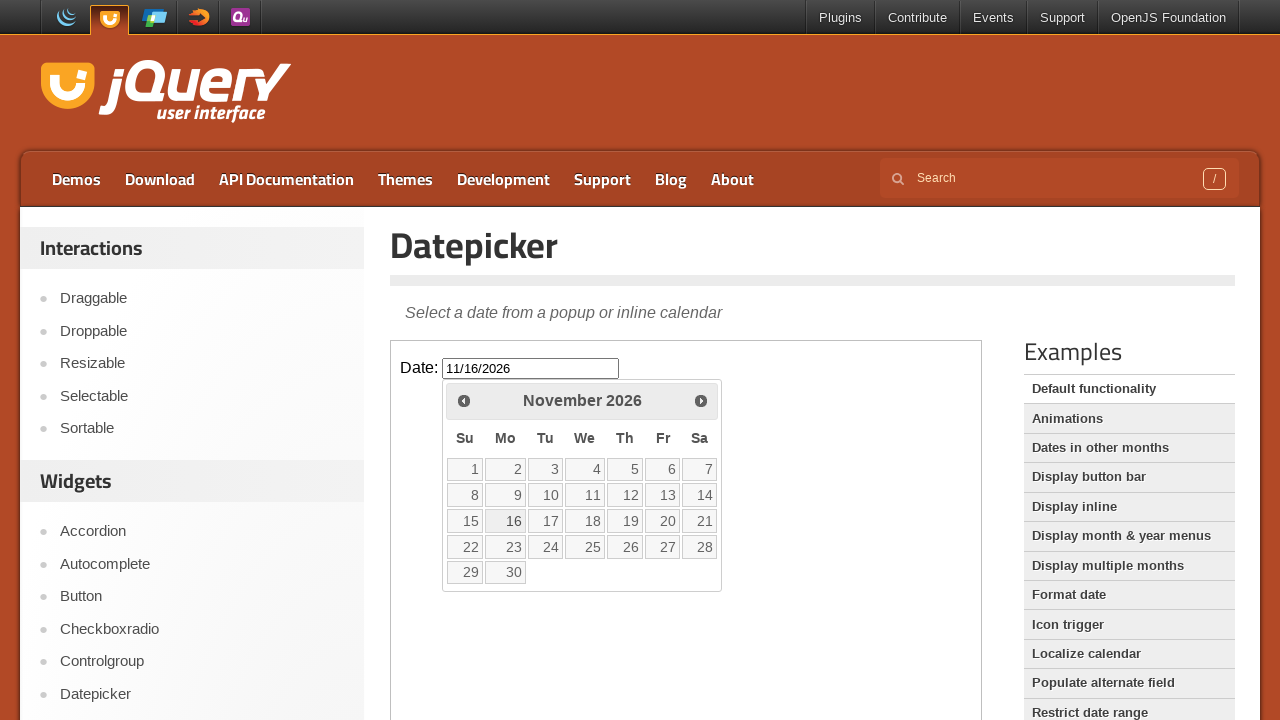

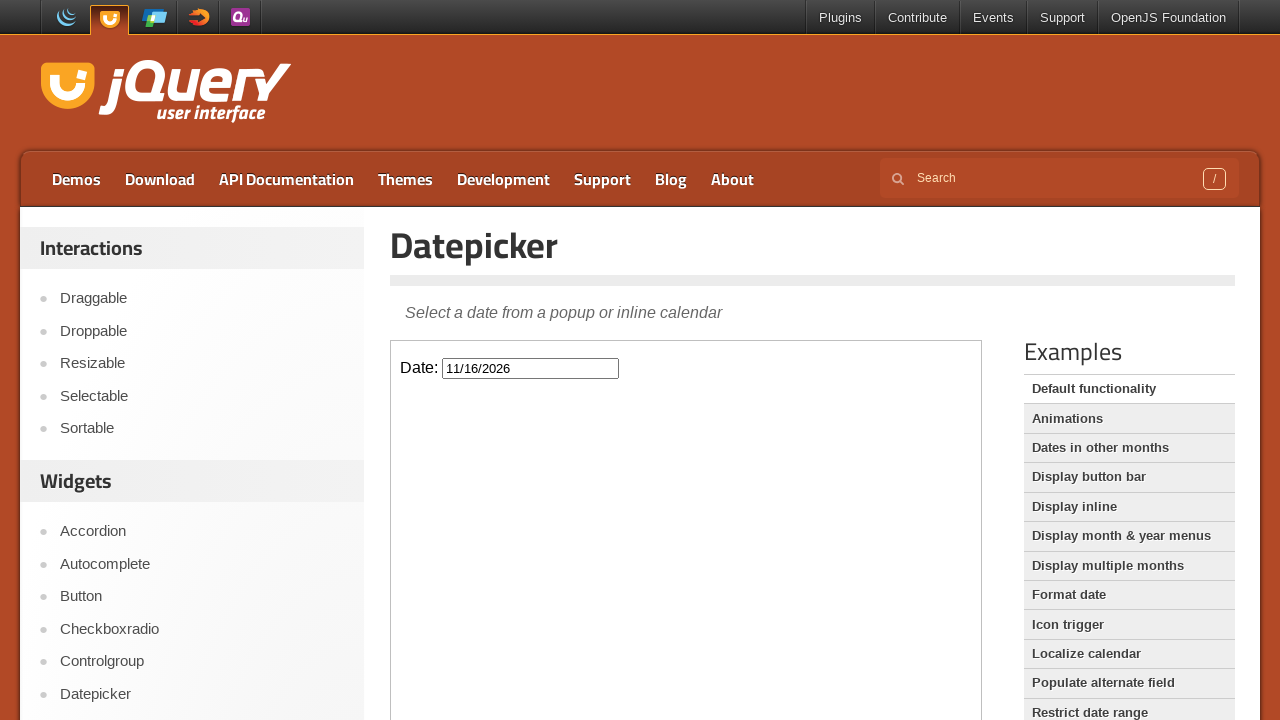